Tests handling of JavaScript prompt dialogs by clicking a button that triggers a prompt and accepting it with a custom value

Starting URL: https://the-internet.herokuapp.com/javascript_alerts

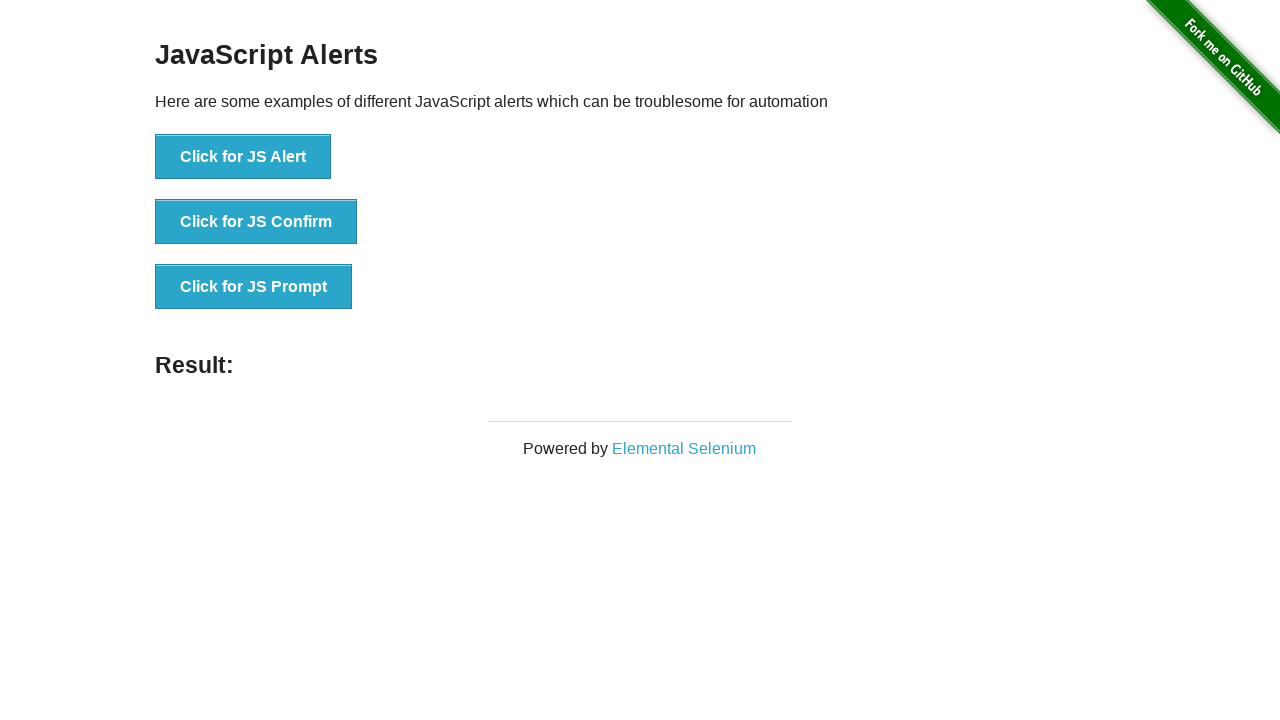

Set up dialog handler to accept prompt with custom value
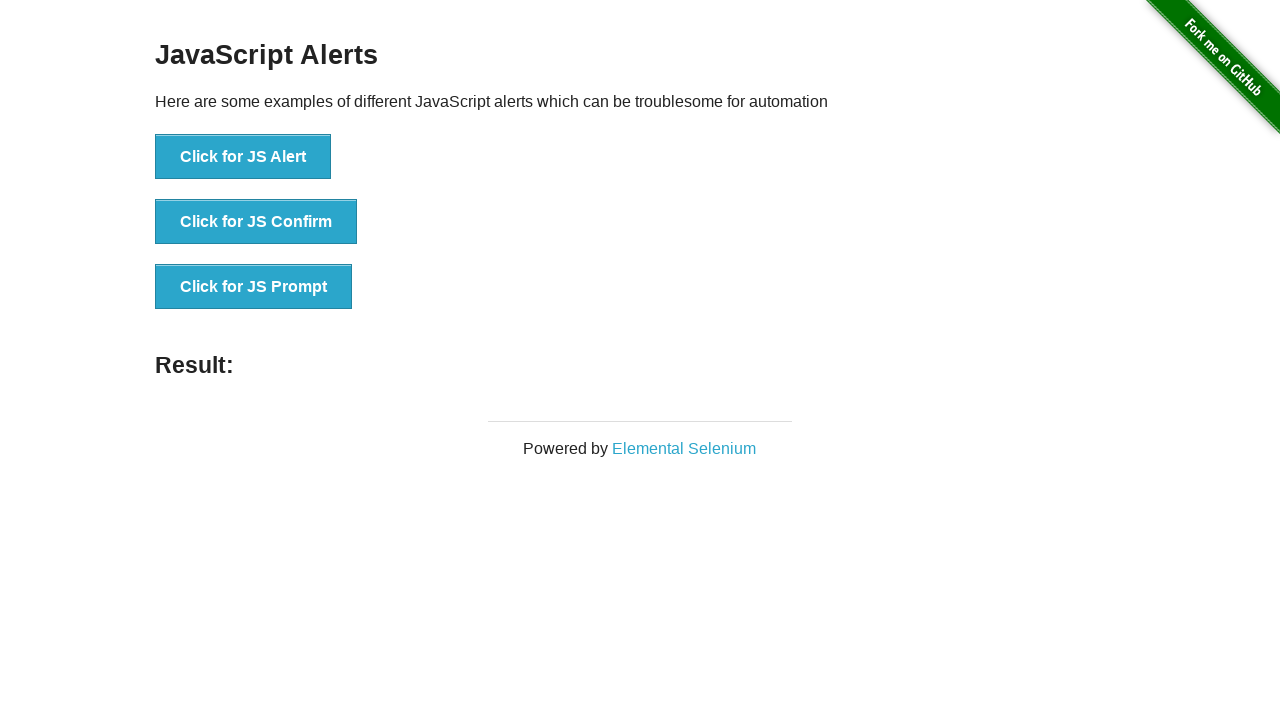

Clicked button to trigger JavaScript prompt dialog at (254, 287) on [onclick='jsPrompt()']
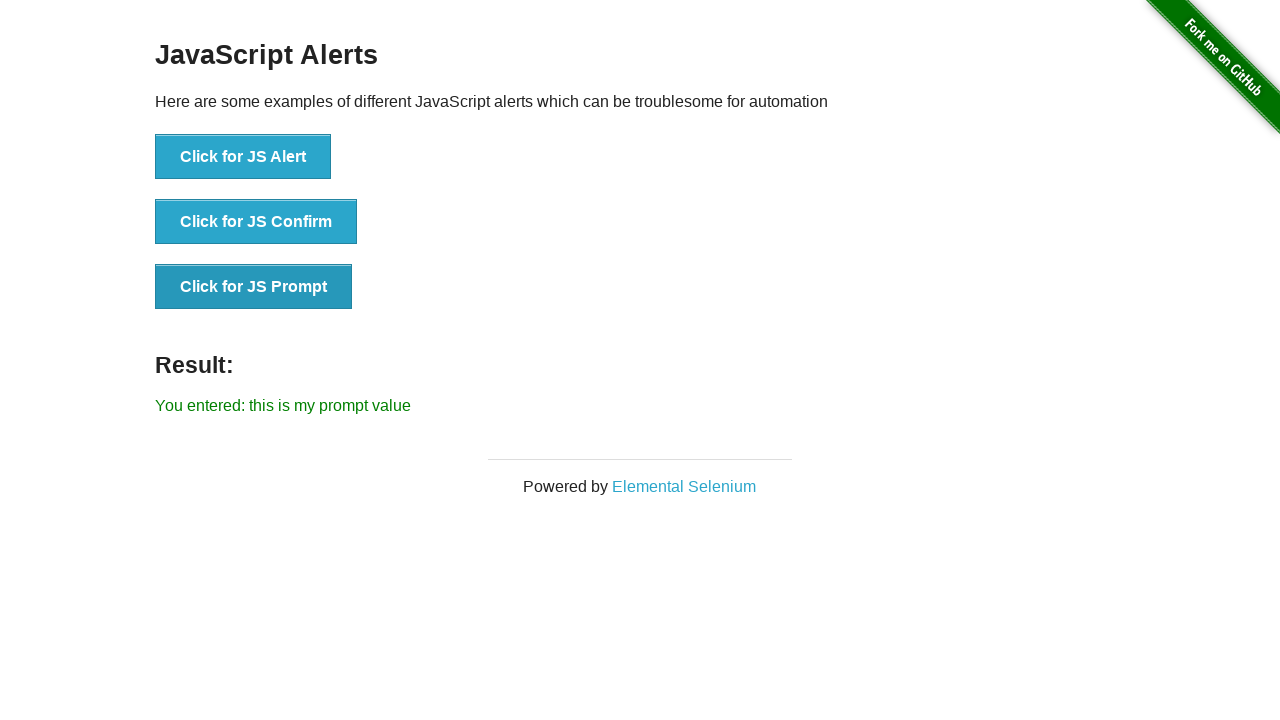

Prompt dialog accepted and result element loaded
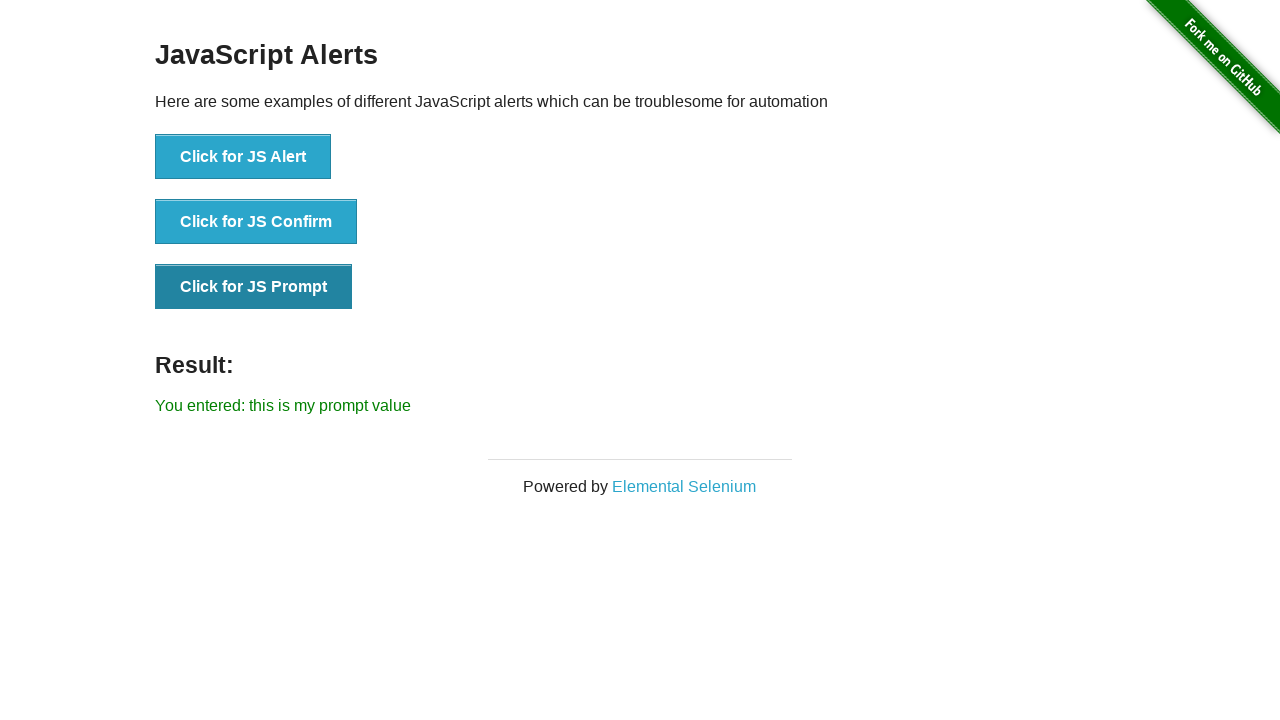

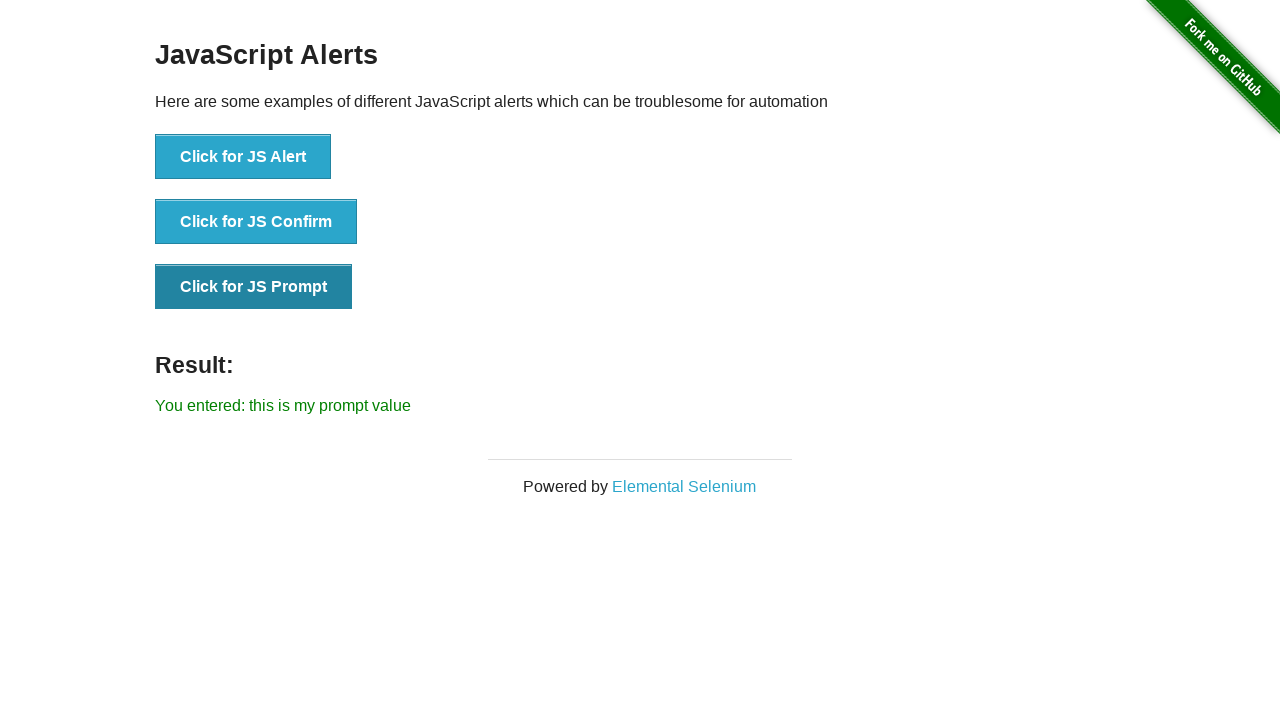